Tests explicit wait functionality by waiting for a price to change to $100, then clicking a book button, calculating a mathematical answer based on a displayed value, and submitting the answer.

Starting URL: http://suninjuly.github.io/explicit_wait2.html

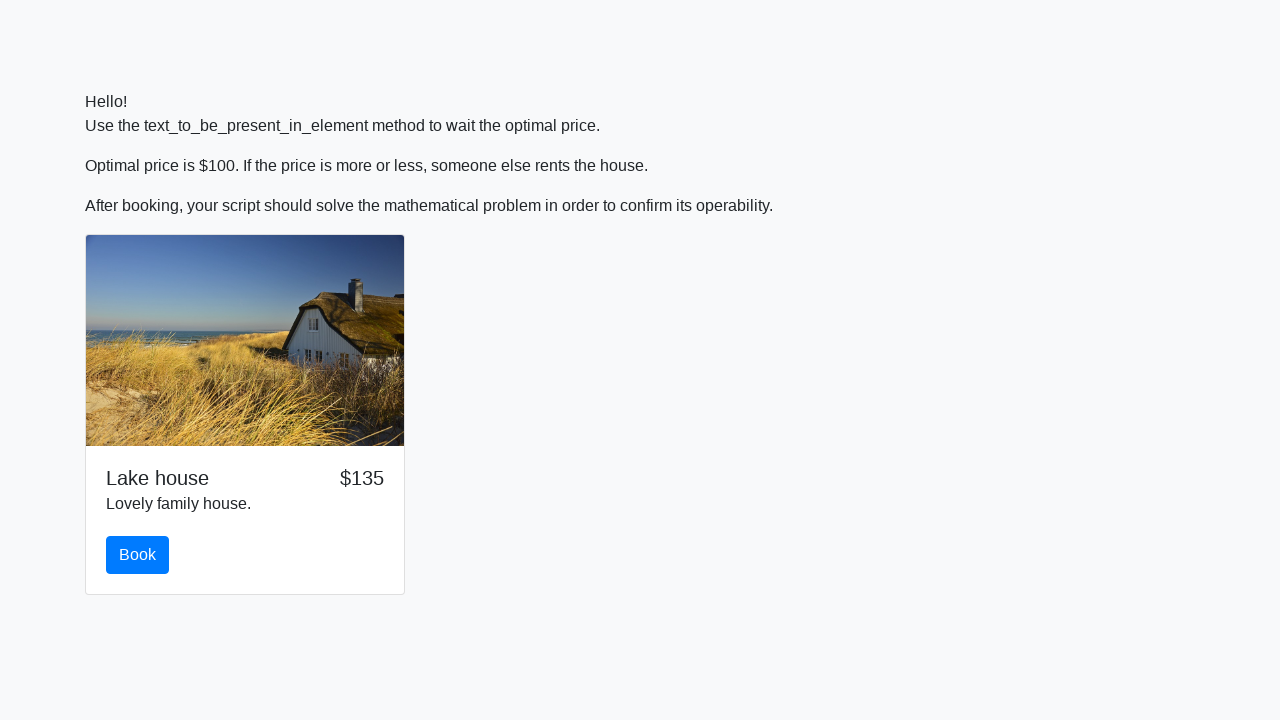

Waited for price element to display $100
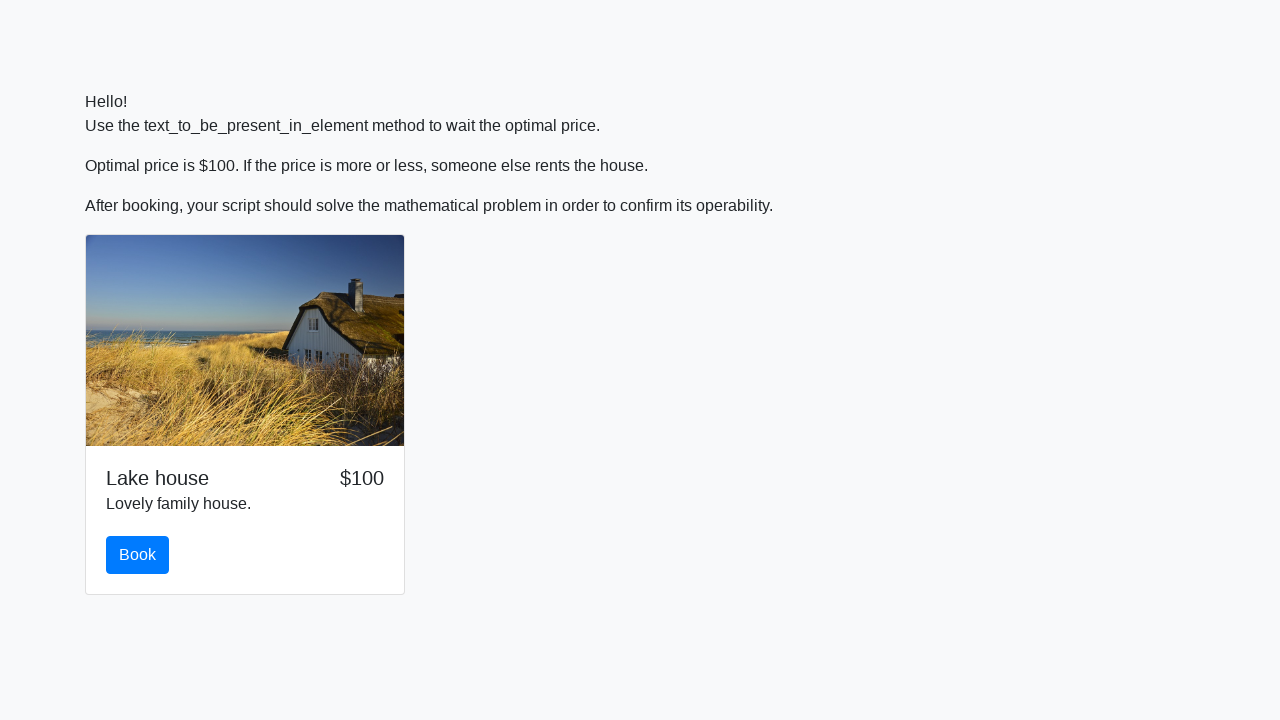

Clicked the book button at (138, 555) on #book
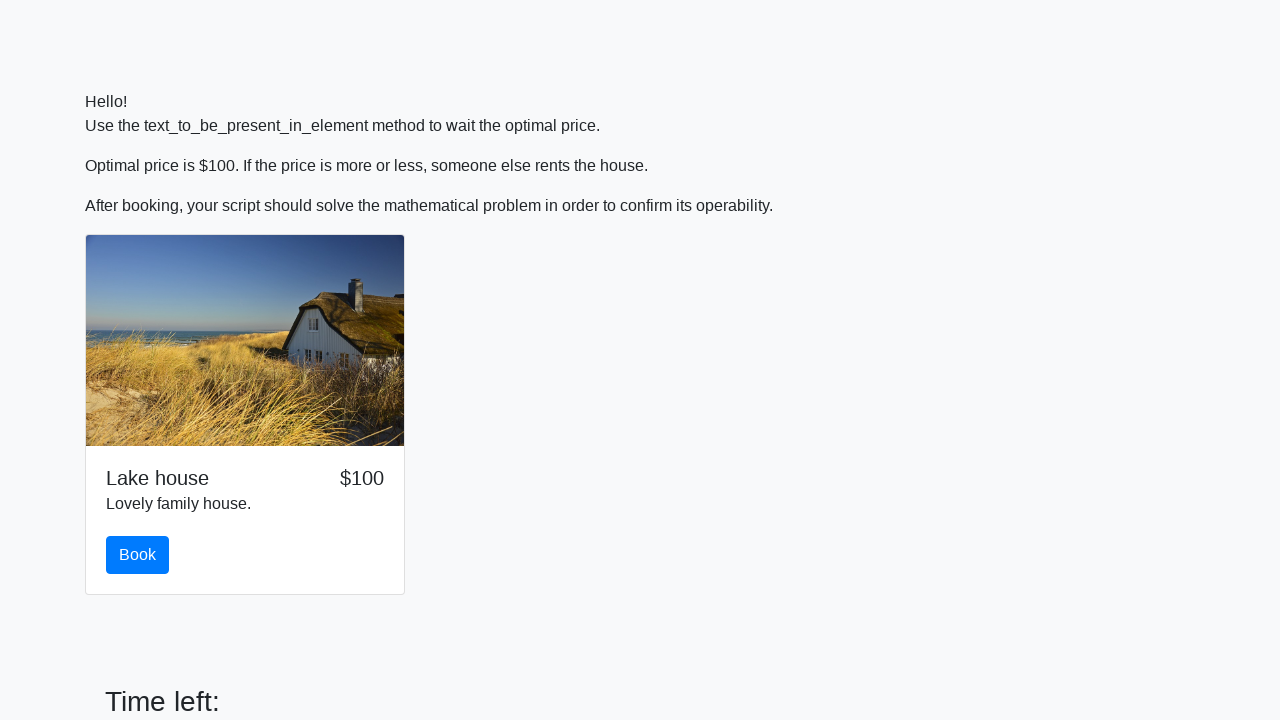

Retrieved input value: 792
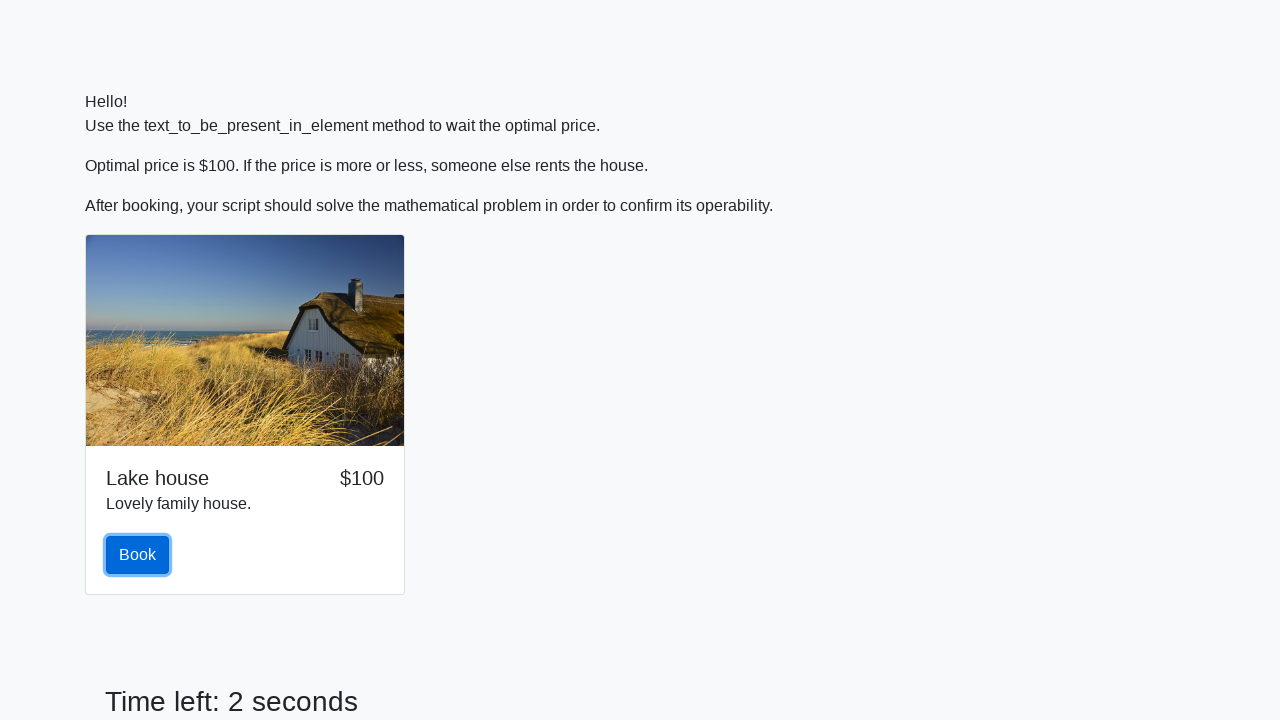

Calculated mathematical answer: 1.3242679993188868
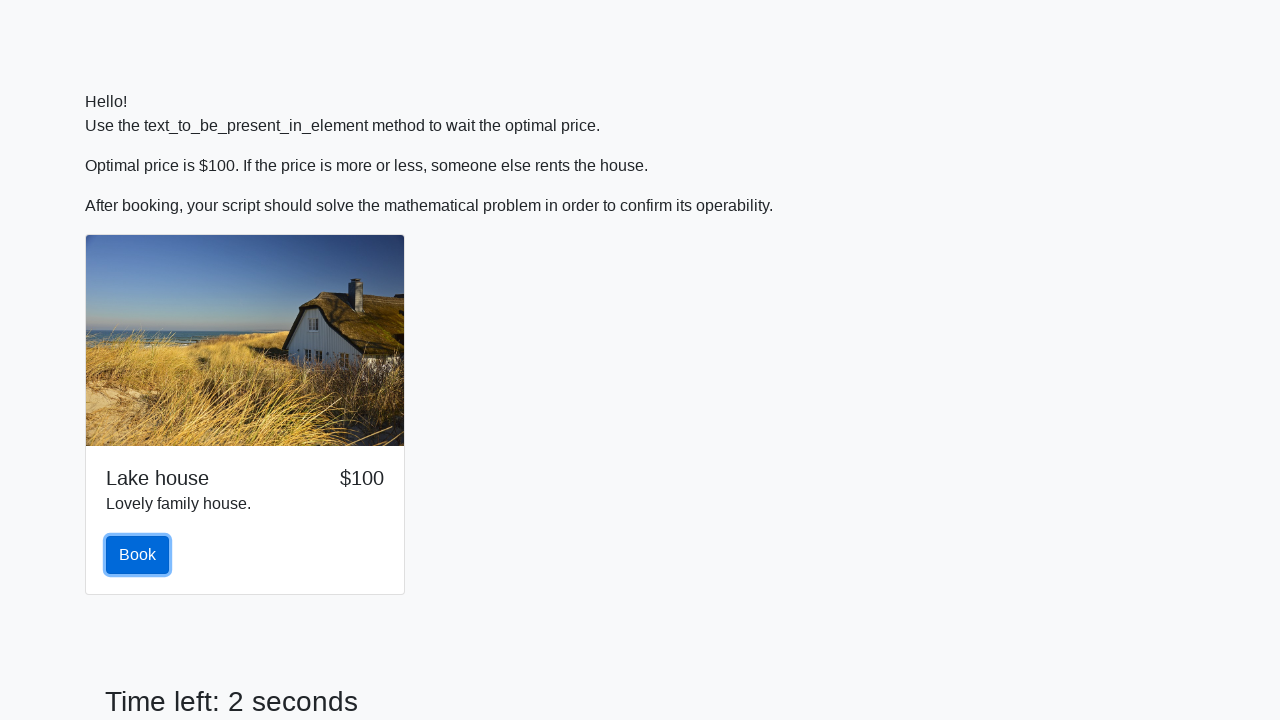

Scrolled answer field into view
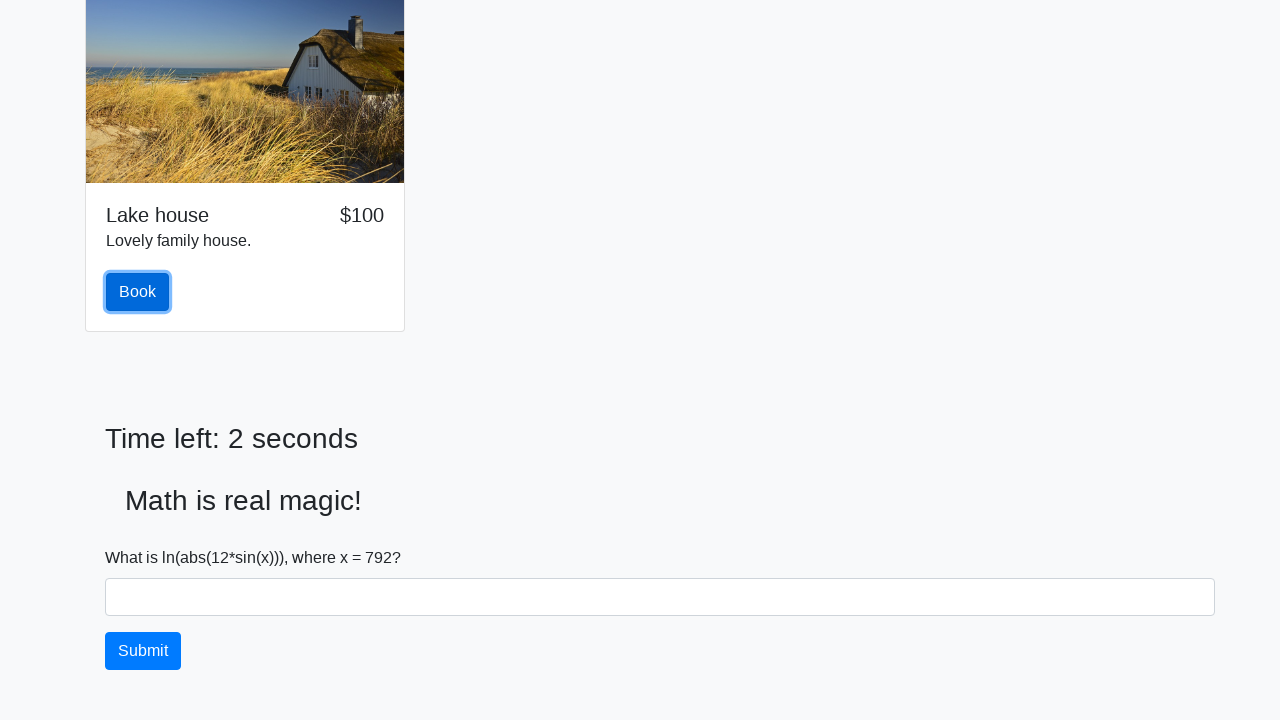

Filled answer field with calculated value: 1.3242679993188868 on #answer
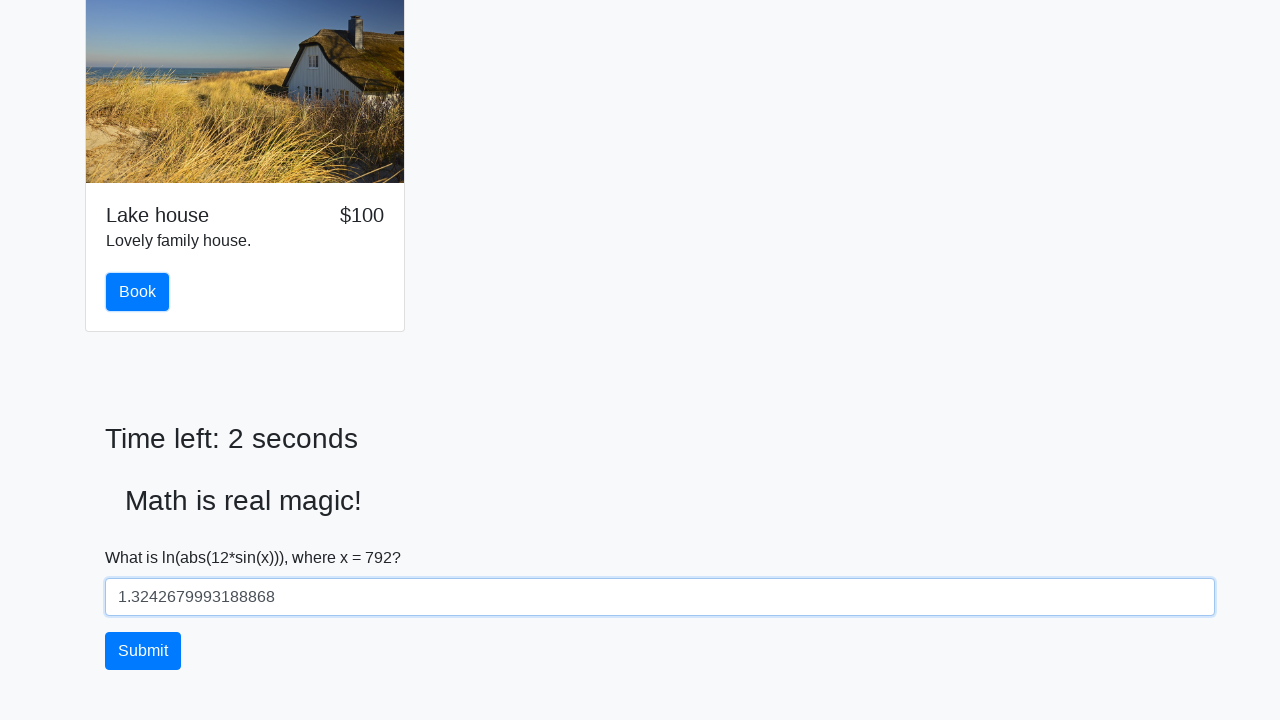

Clicked the solve button to submit answer at (143, 651) on #solve
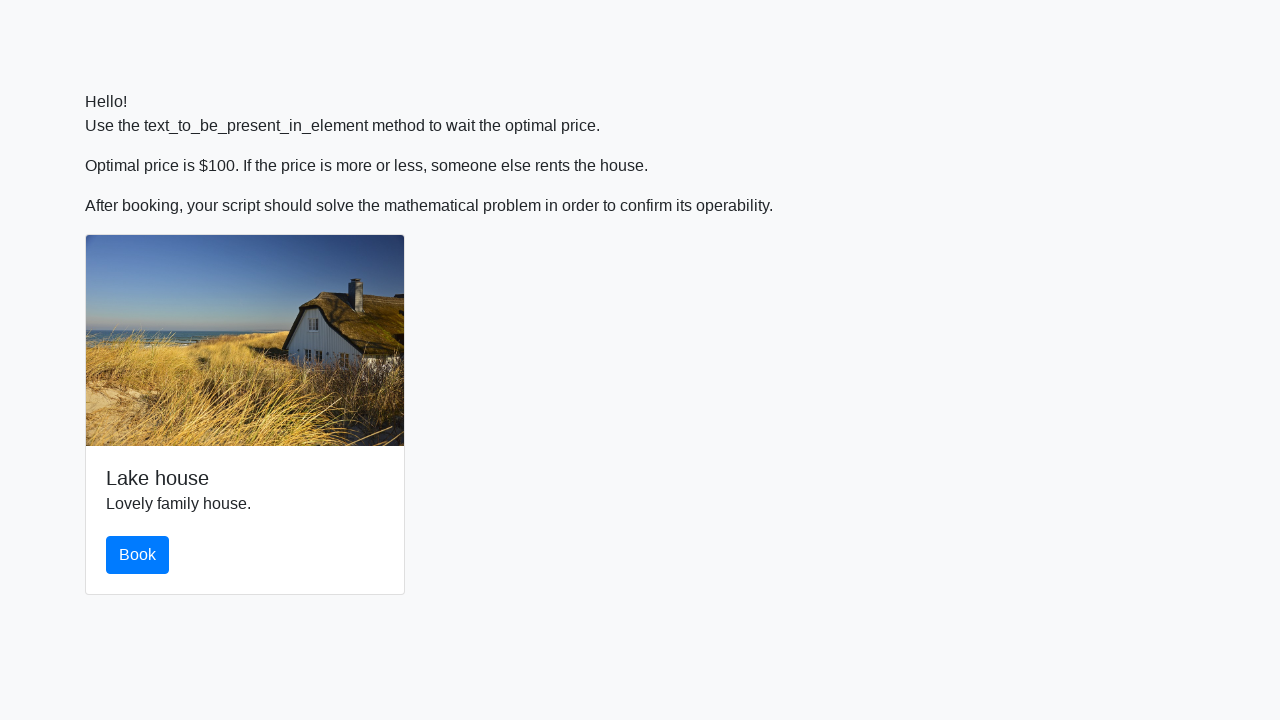

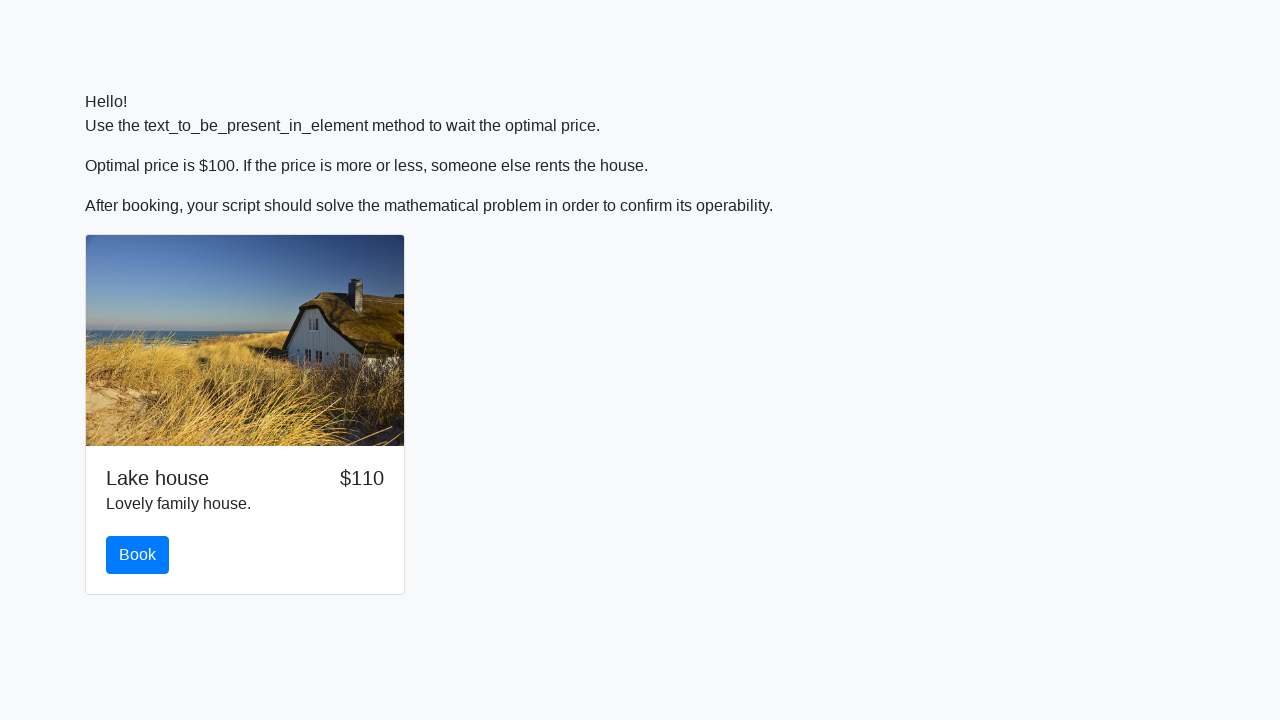